Clicks on the first column header to sort the table

Starting URL: https://rahulshettyacademy.com/seleniumPractise/#/offers

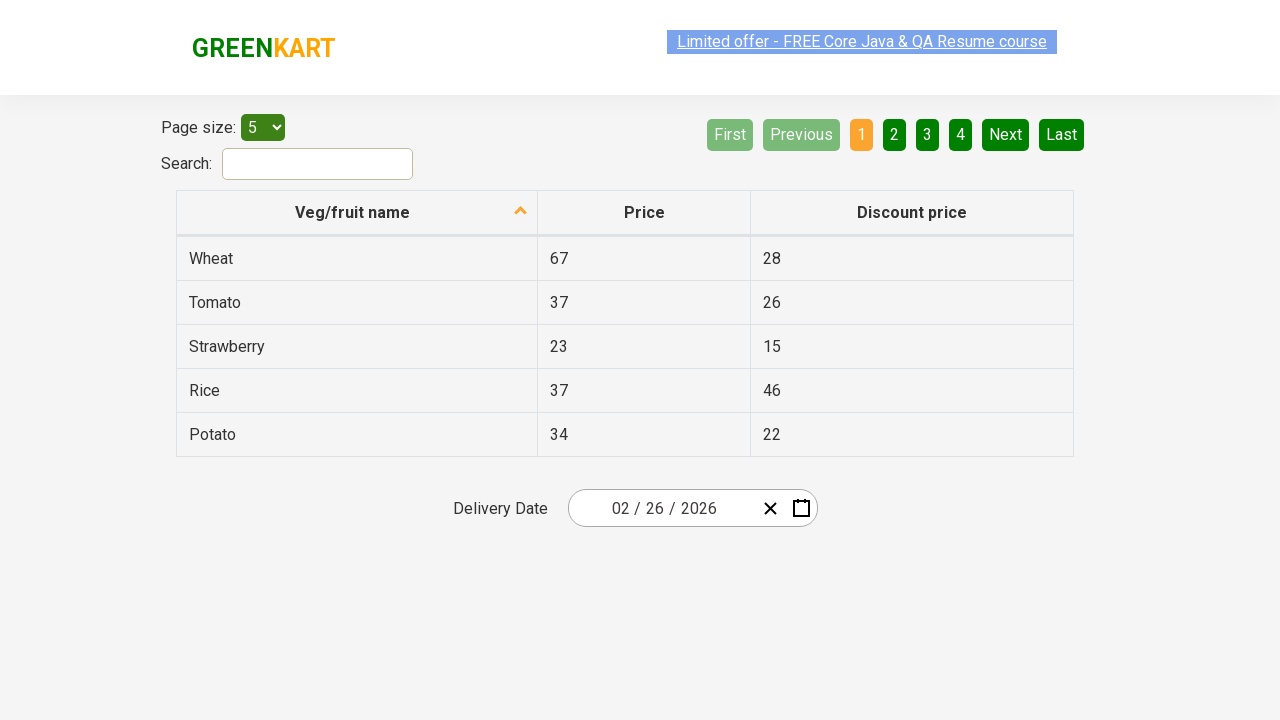

Clicked on first column header to sort the table at (357, 213) on xpath=//tr/th[1]
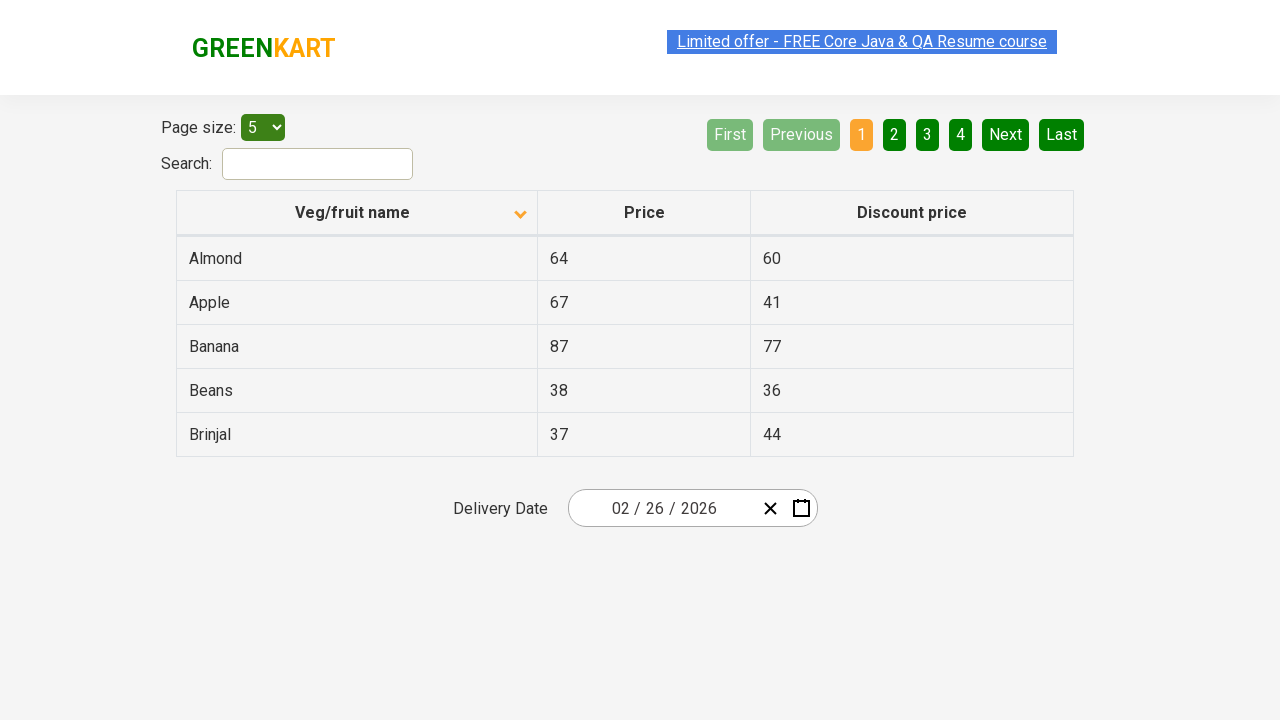

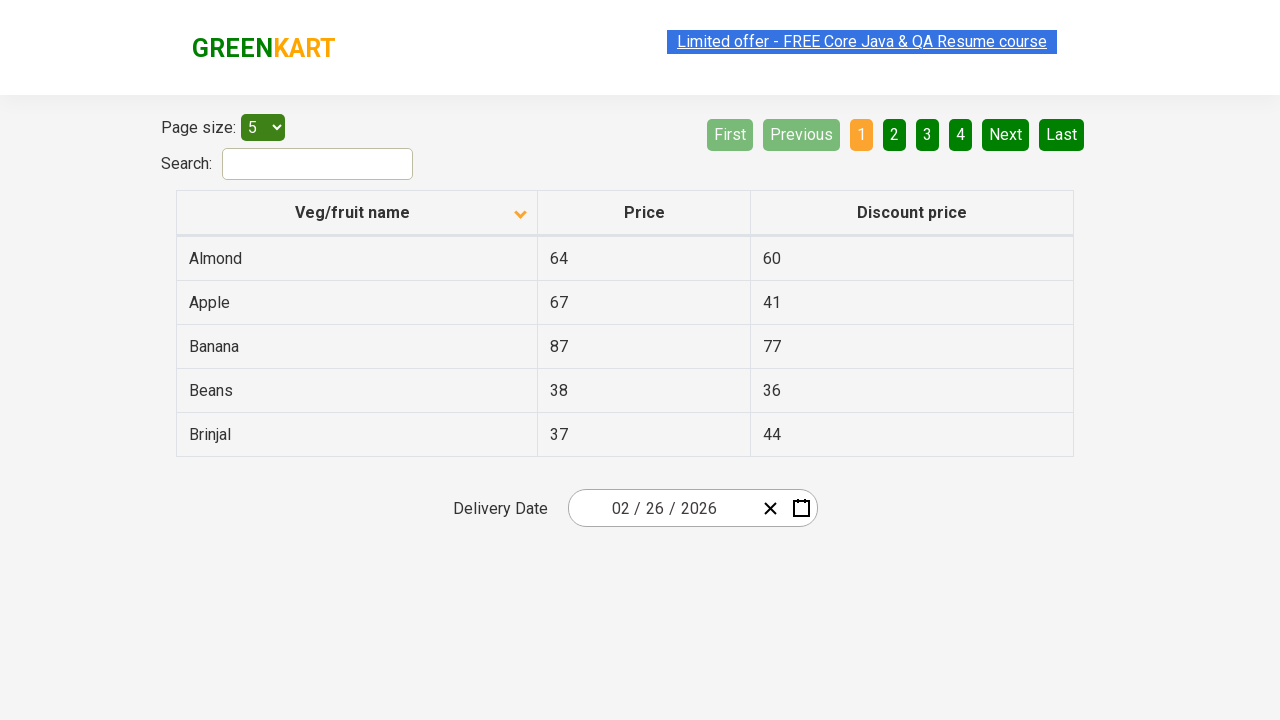